Tests iframe interaction by switching to a frame and clicking a button inside it

Starting URL: https://hatem-hatamleh.github.io/Selenium-html/frames.html

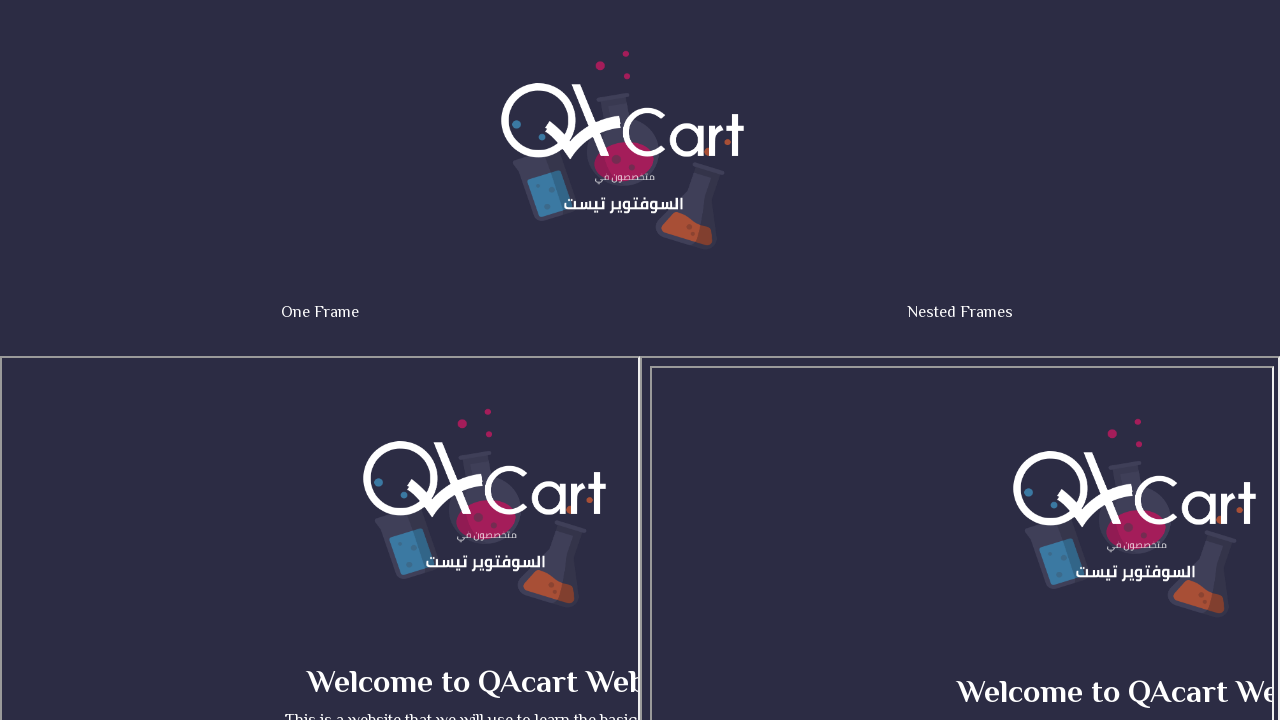

Located iframe with id 'qacart'
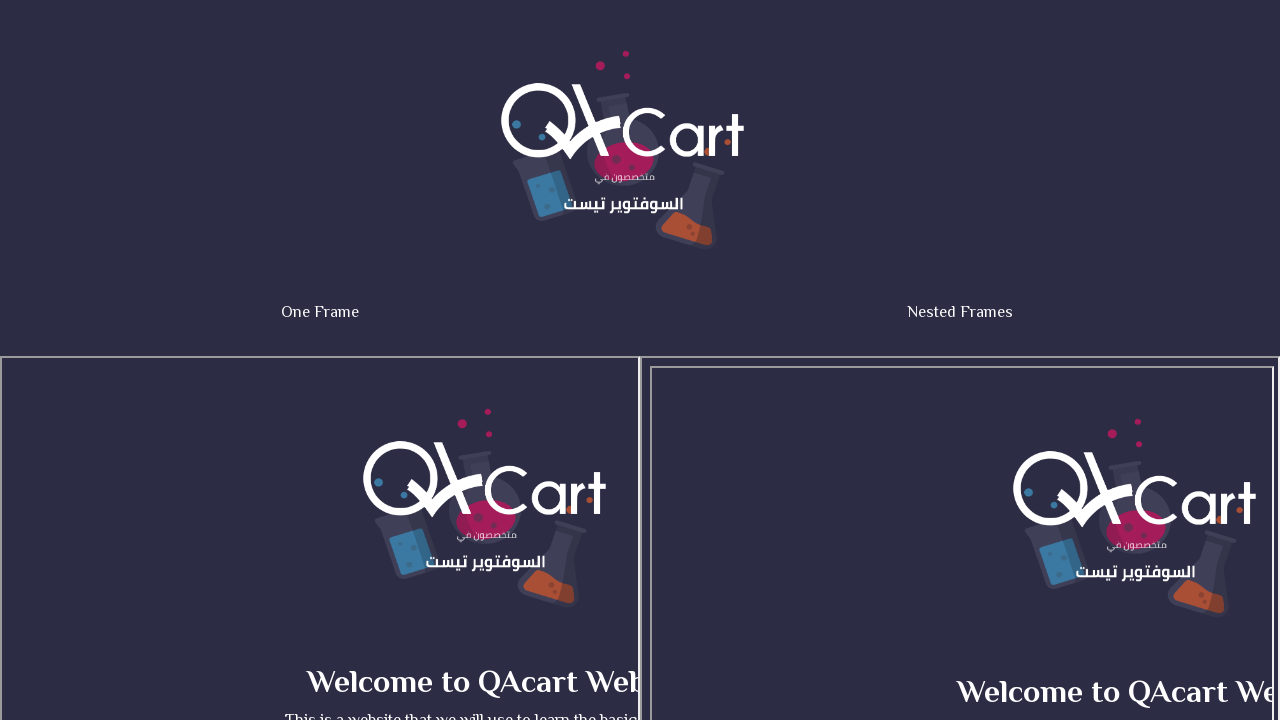

Clicked actions button inside iframe at (502, 538) on #qacart >> internal:control=enter-frame >> #actions-button
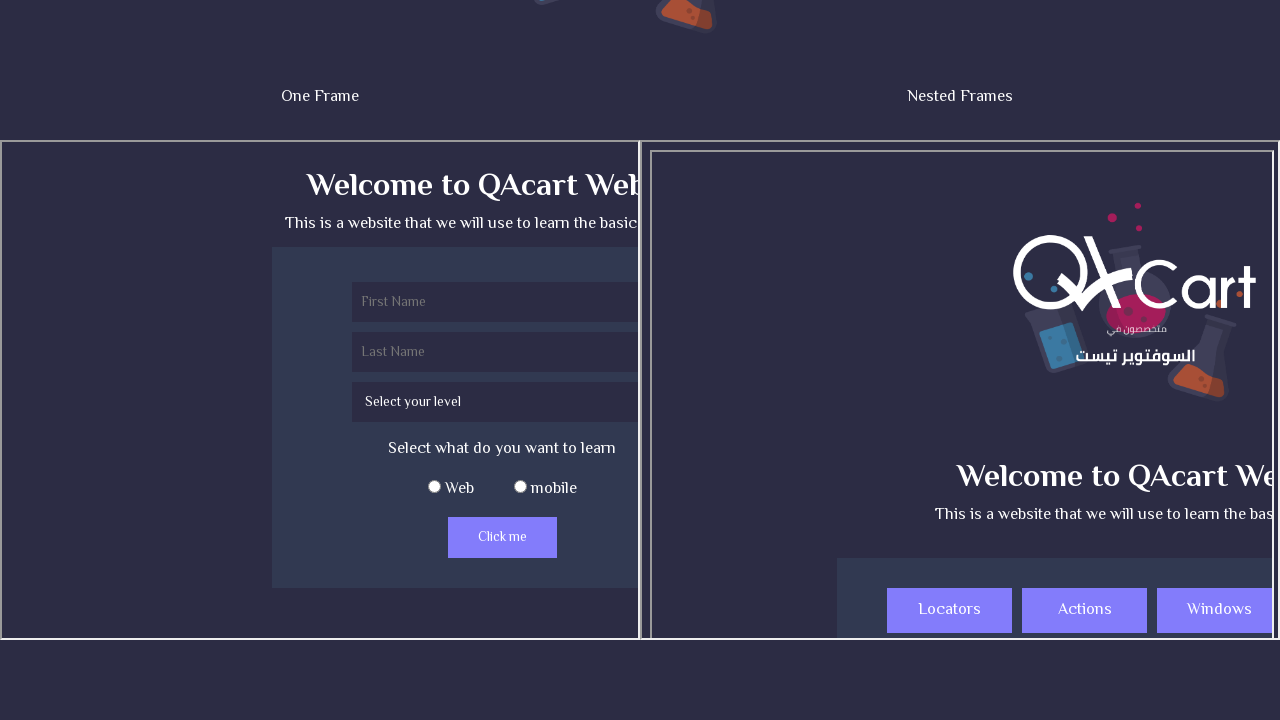

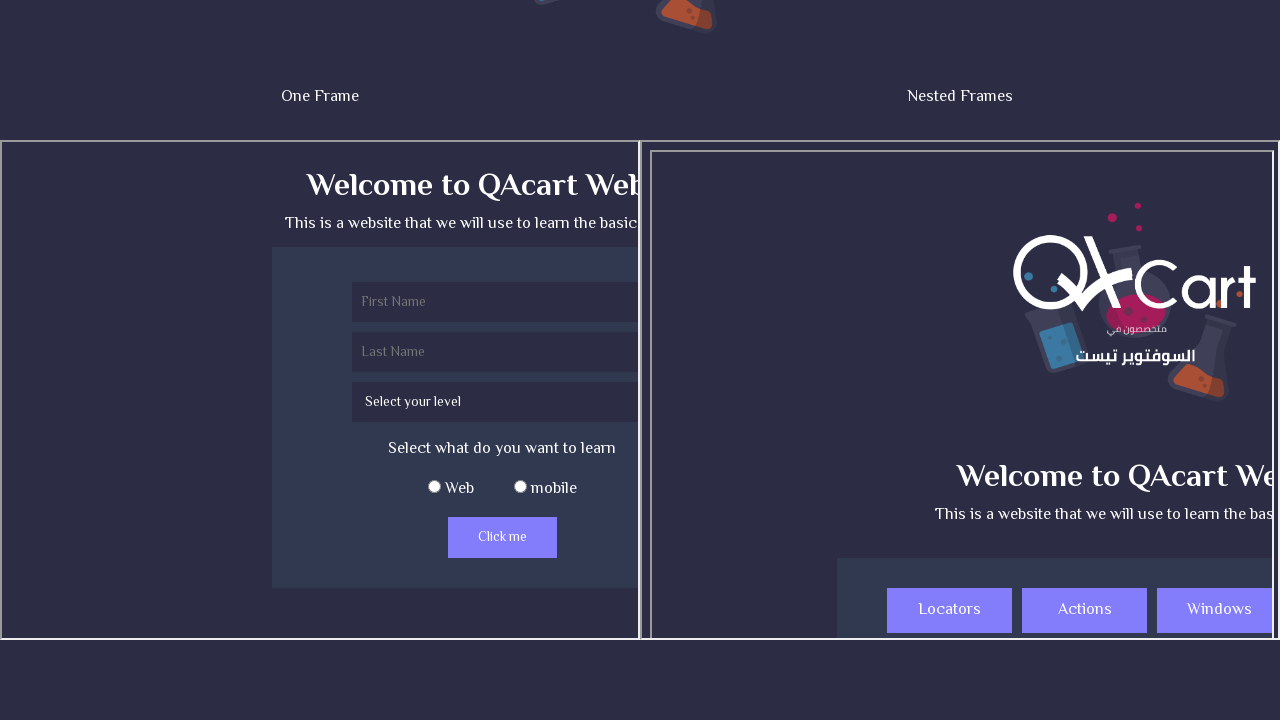